Tests dropdown select functionality by selecting an option by its visible text value "Mrs." from a dropdown menu on a practice page

Starting URL: https://www.tutorialspoint.com/selenium/practice/select-menu.php

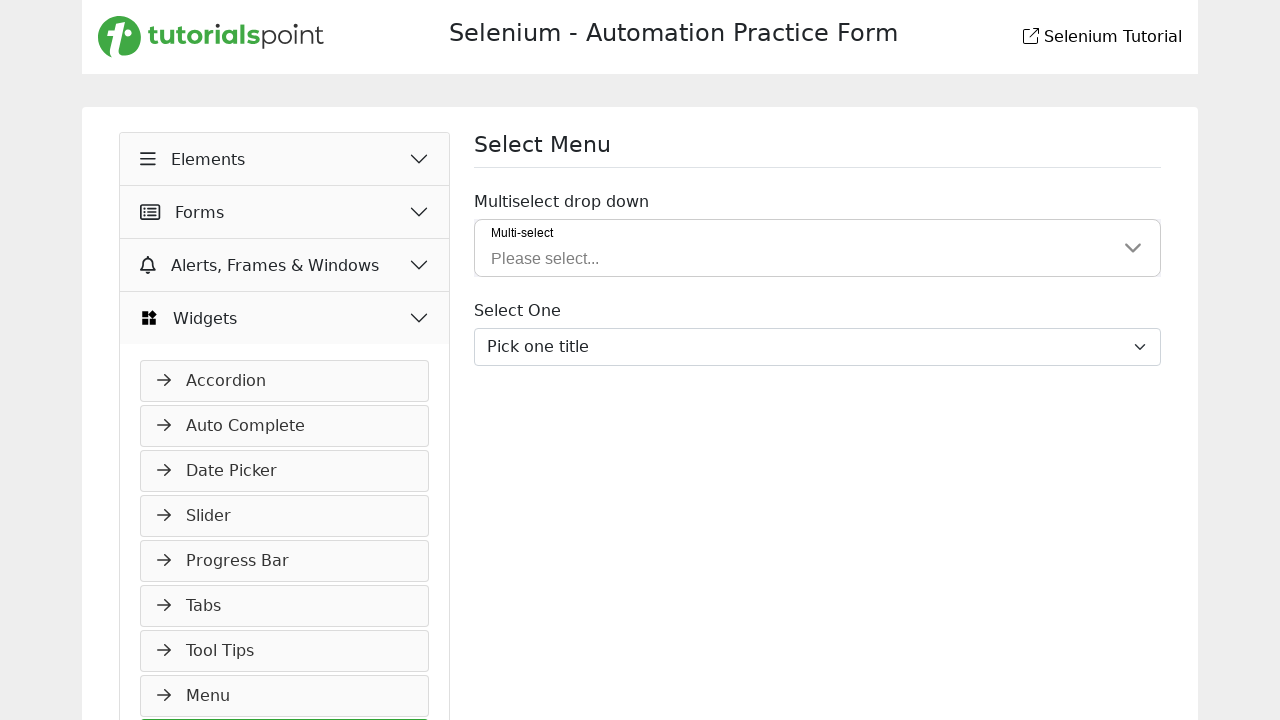

Waited for dropdown menu to be visible
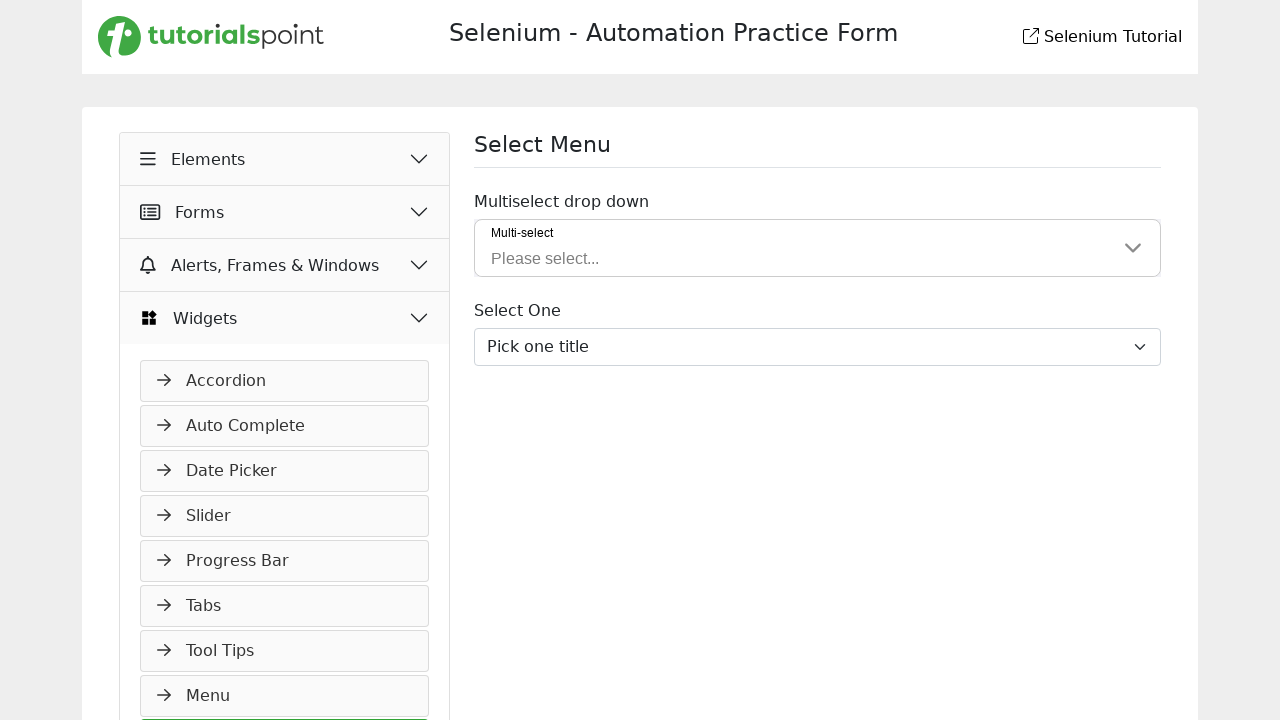

Selected 'Mrs.' option from dropdown menu on #inputGroupSelect03
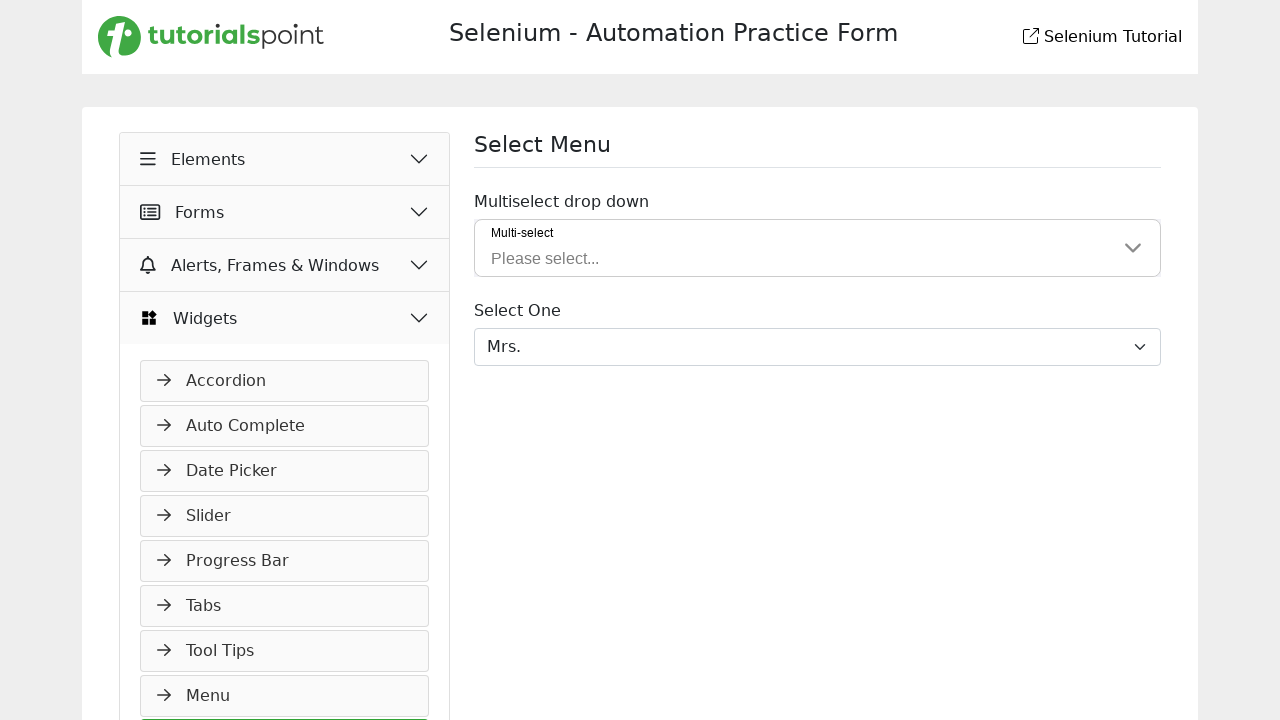

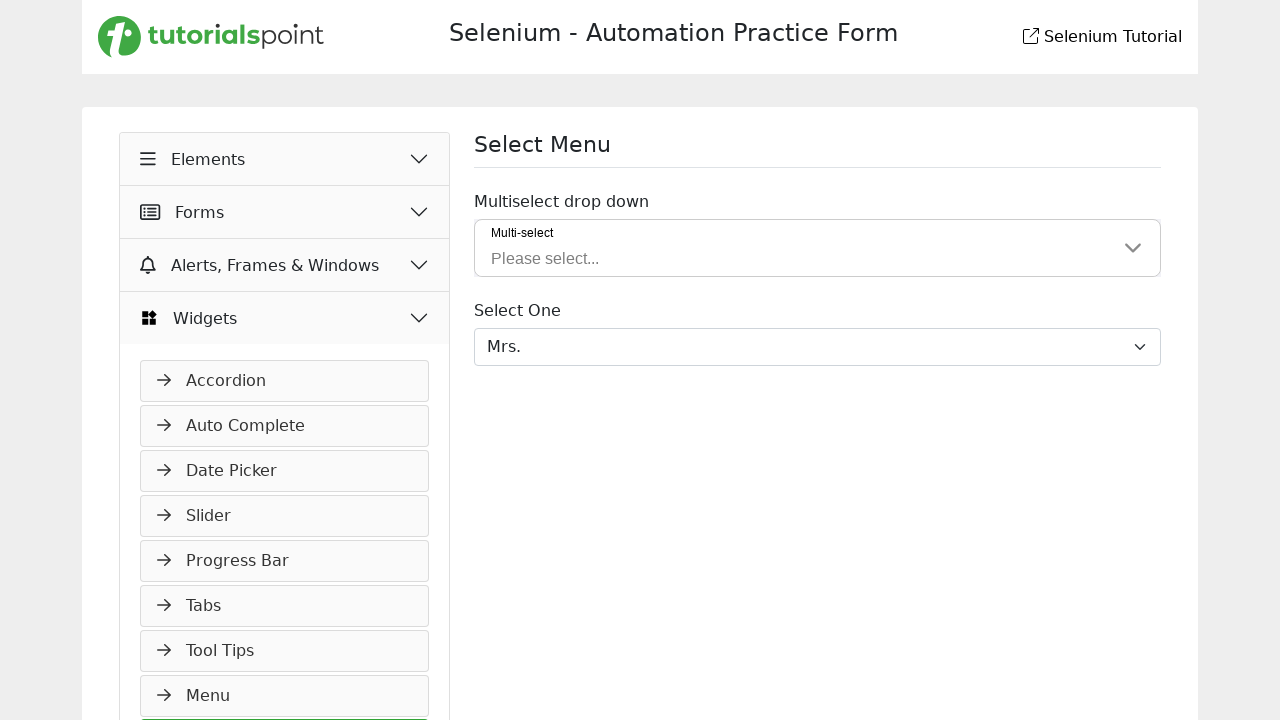